Tests drag and drop functionality by dragging an image element and dropping it into a target box element

Starting URL: https://formy-project.herokuapp.com/dragdrop

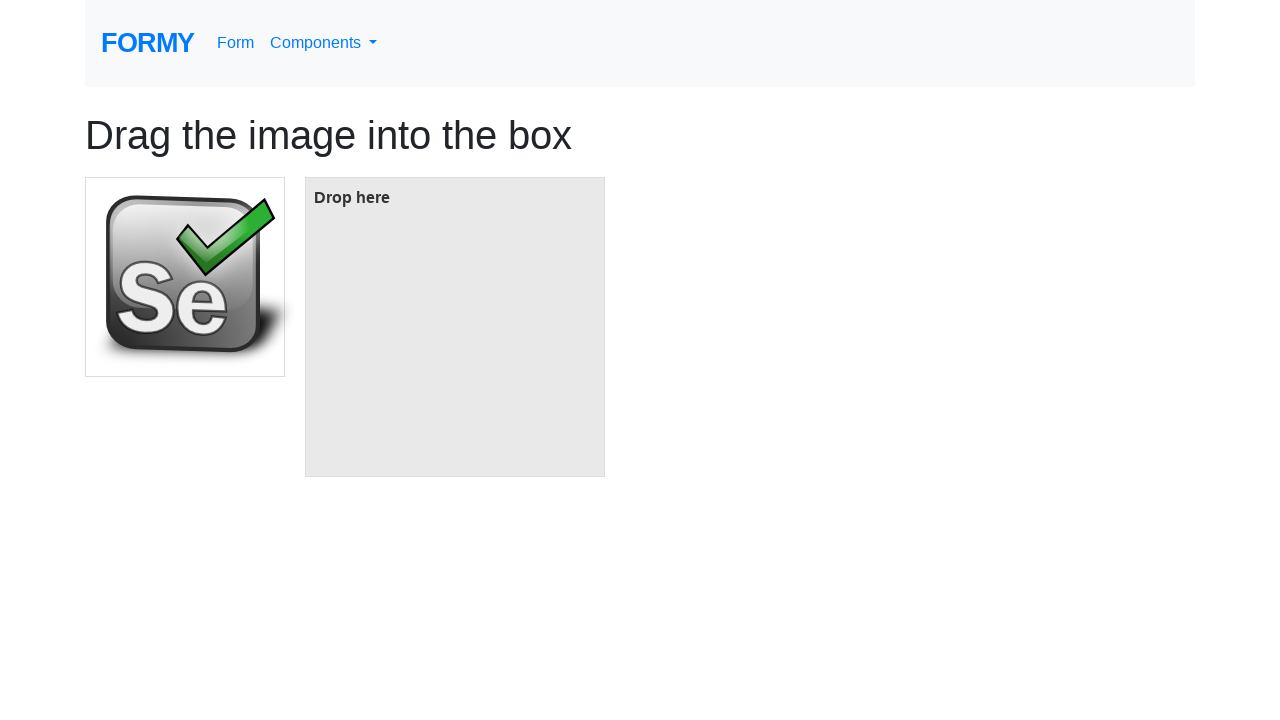

Located the source image element
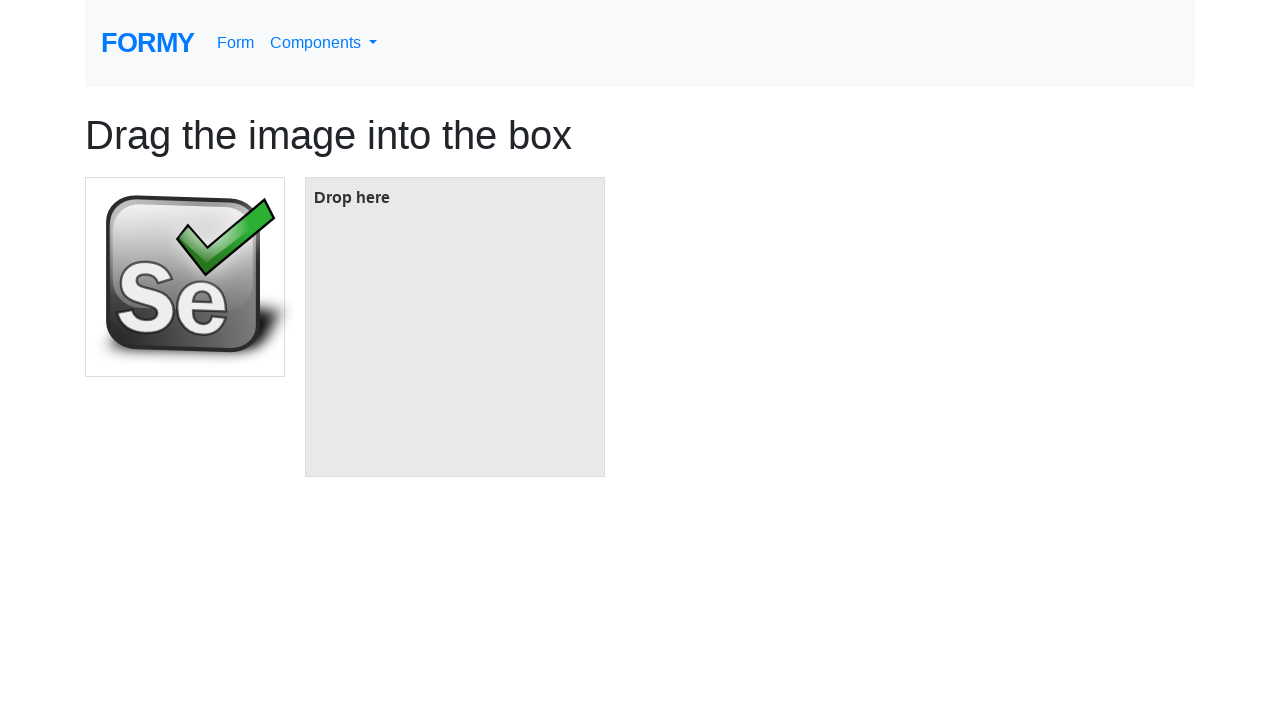

Located the target box element
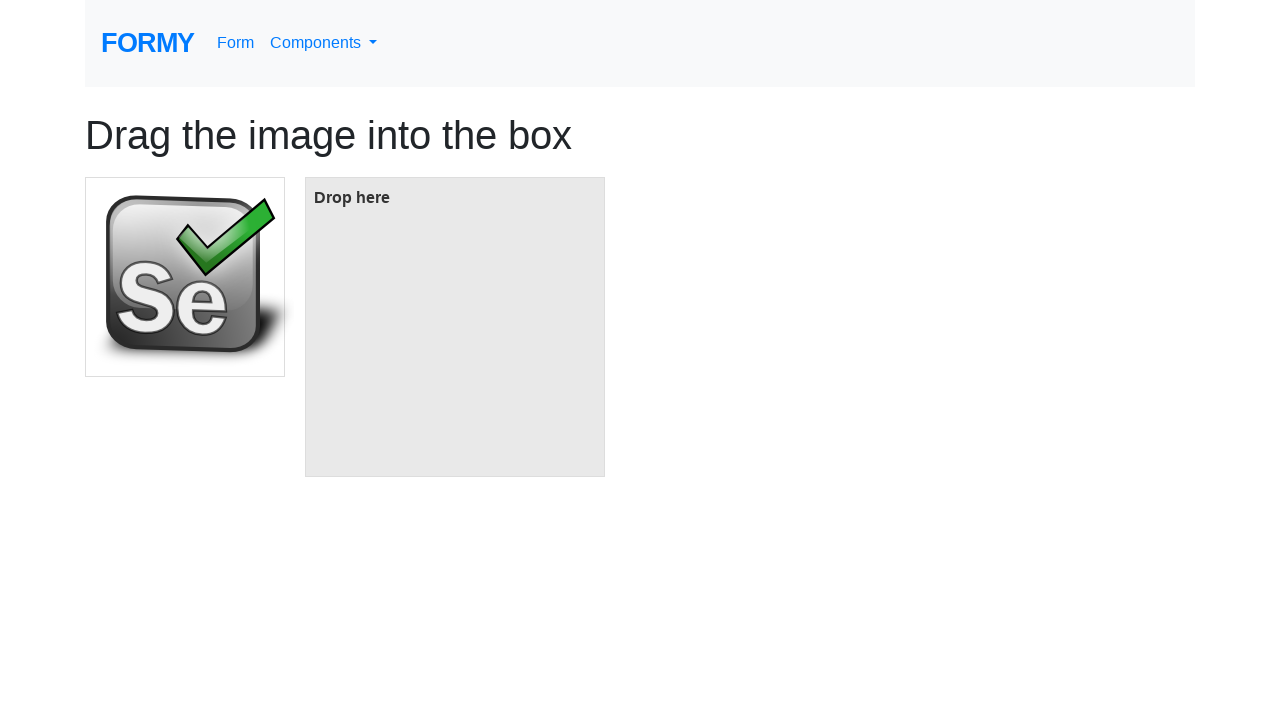

Dragged image element into target box at (455, 327)
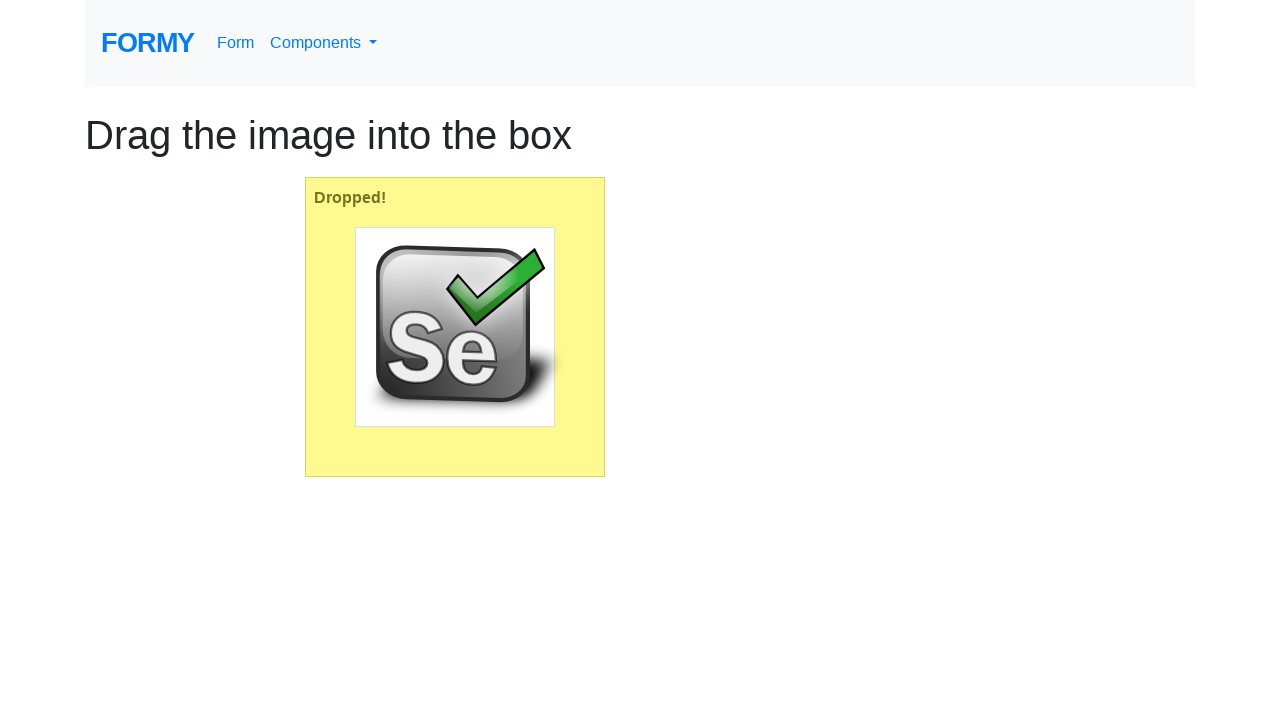

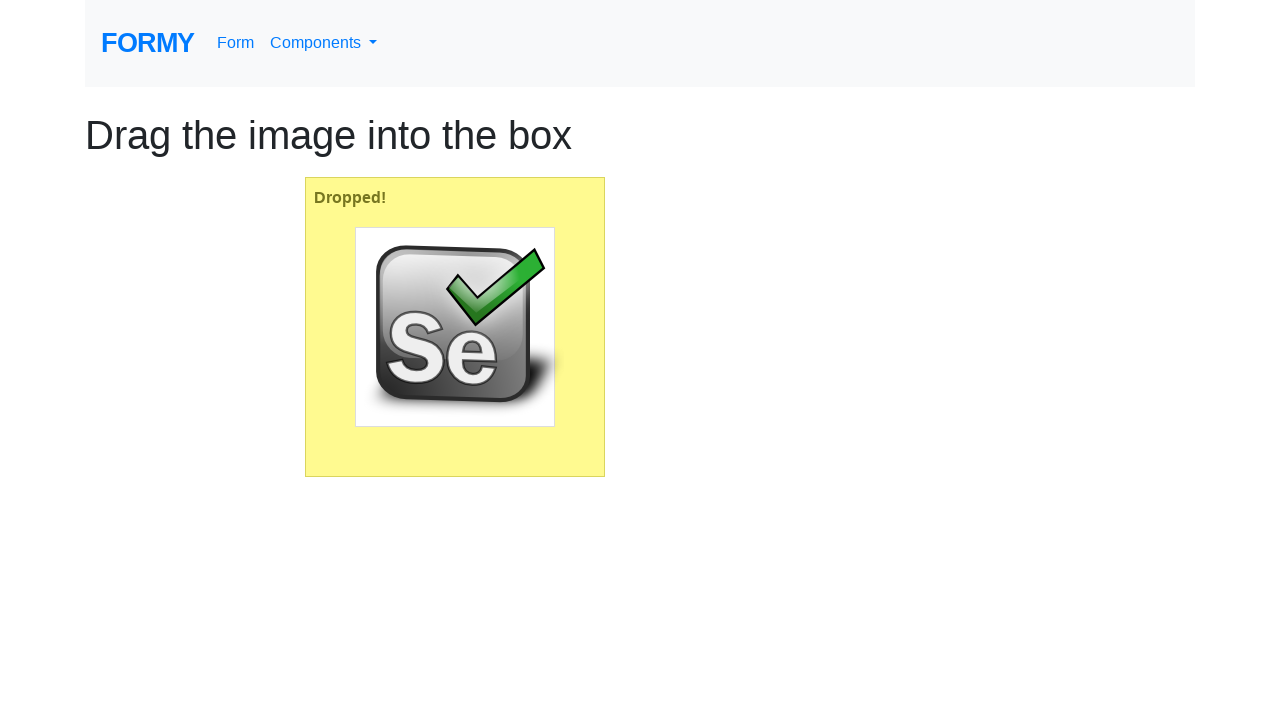